Tests the Selenide GitHub repository wiki by navigating to the Wiki tab, searching for "SoftAssertions", opening the SoftAssertions page, and verifying that specific code example text exists on the page.

Starting URL: https://github.com/selenide/selenide

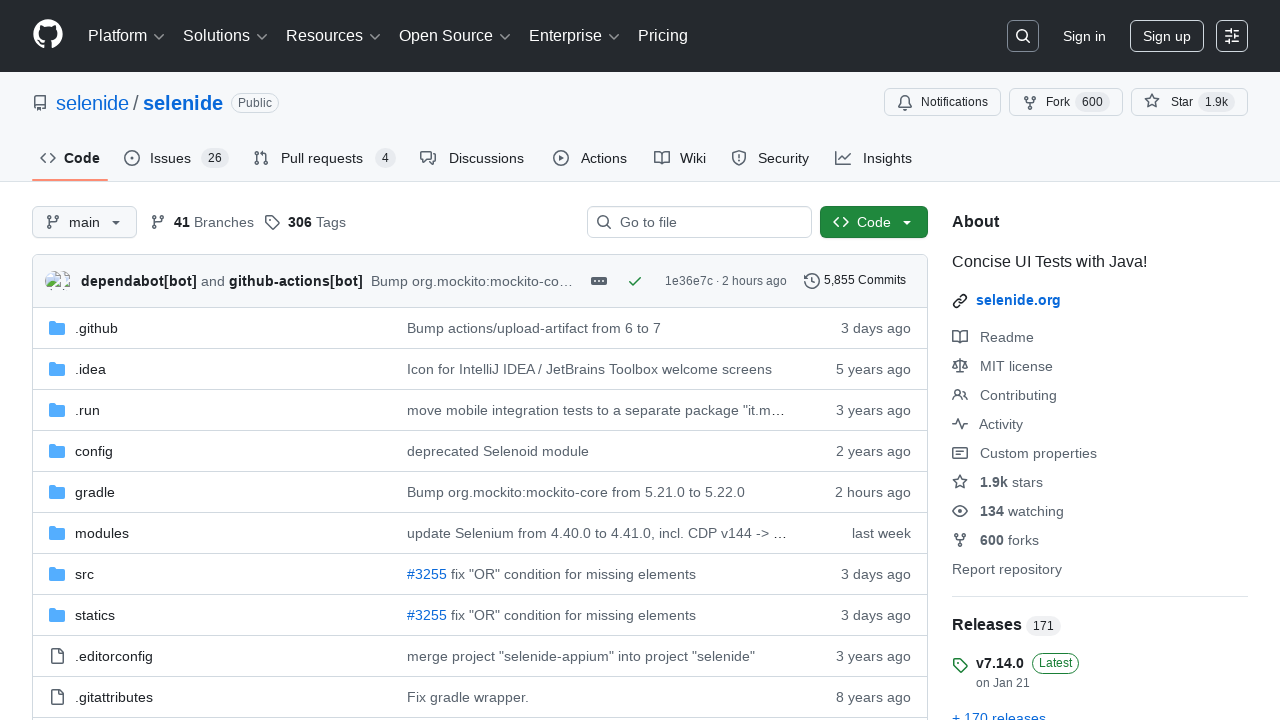

Clicked on Wiki tab at (680, 158) on #wiki-tab
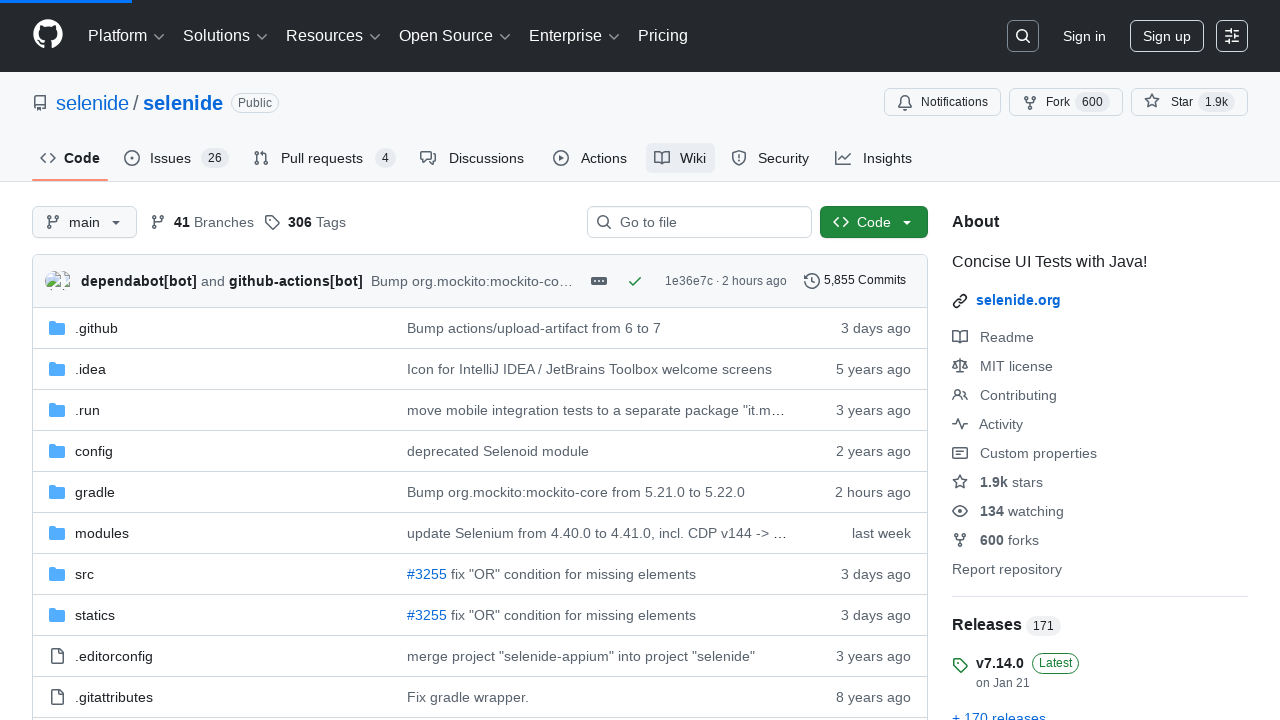

Filled wiki search filter with 'SoftAssertions' on #wiki-pages-filter
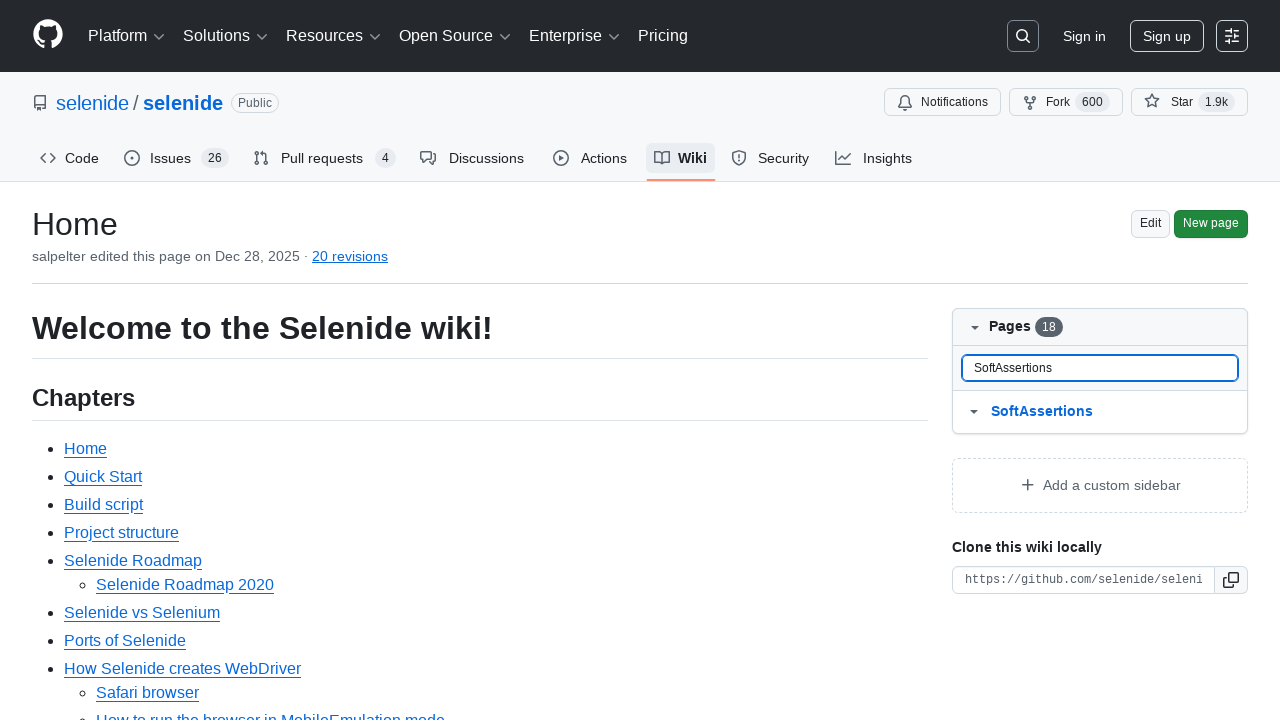

Wiki pages box loaded with SoftAssertions entry visible
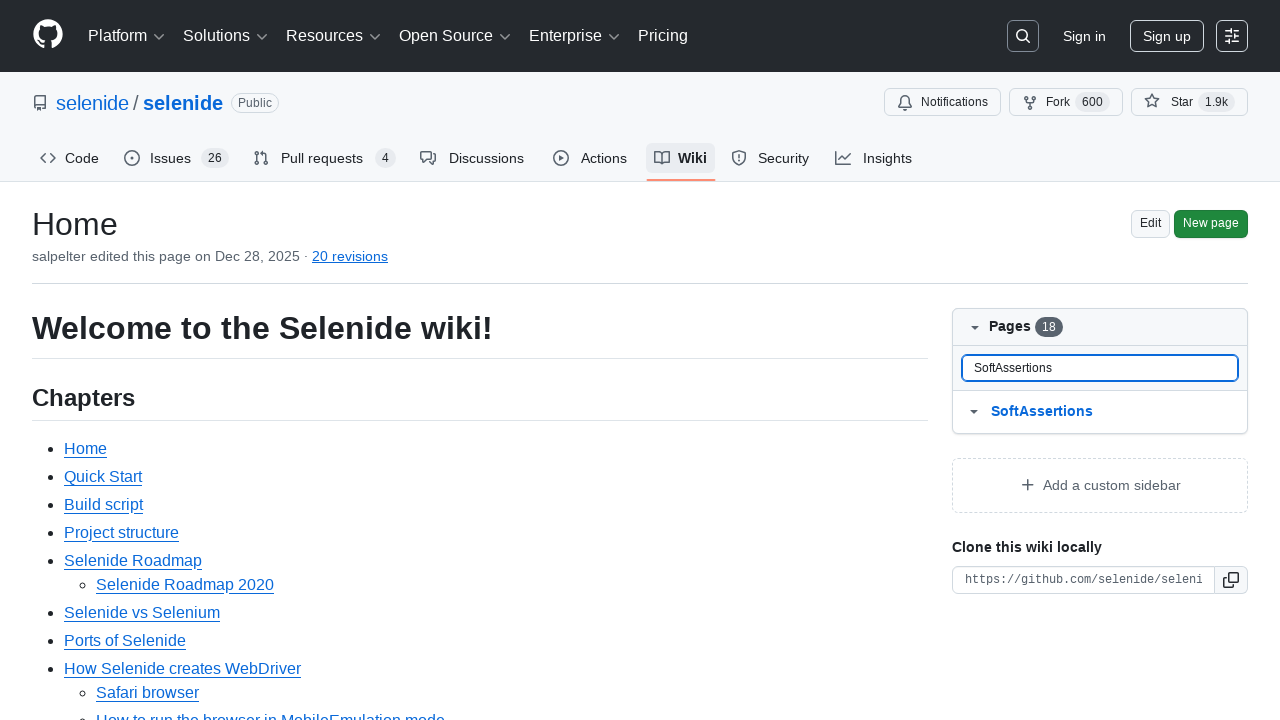

Clicked on SoftAssertions wiki page link at (1115, 412) on #wiki-pages-box a >> internal:has-text="SoftAssertions"i
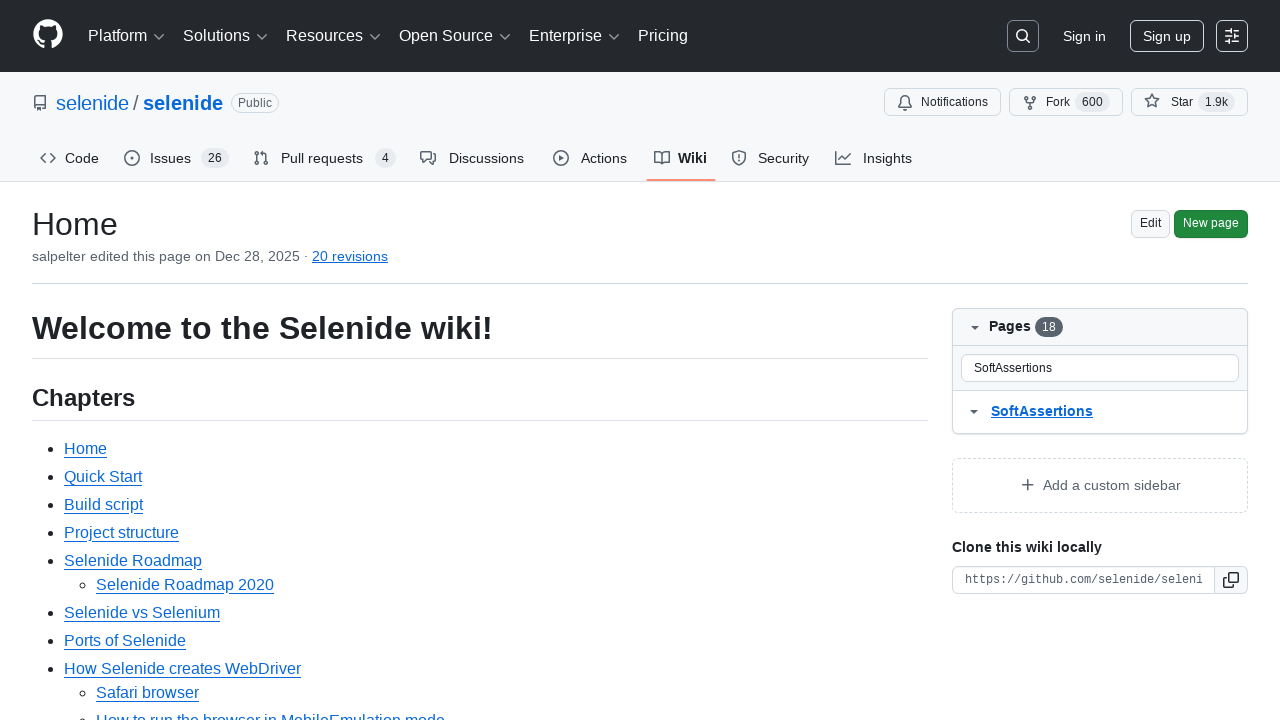

Wiki body content loaded
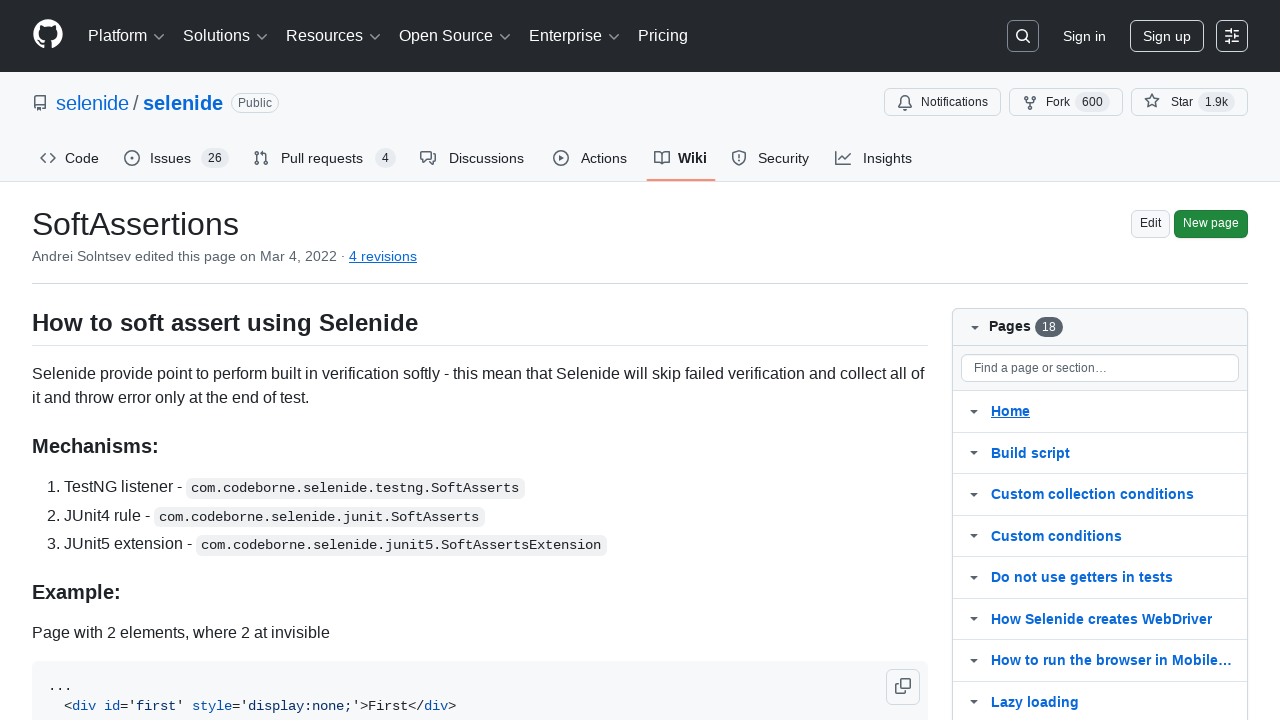

Verified expected code example exists on SoftAssertions wiki page
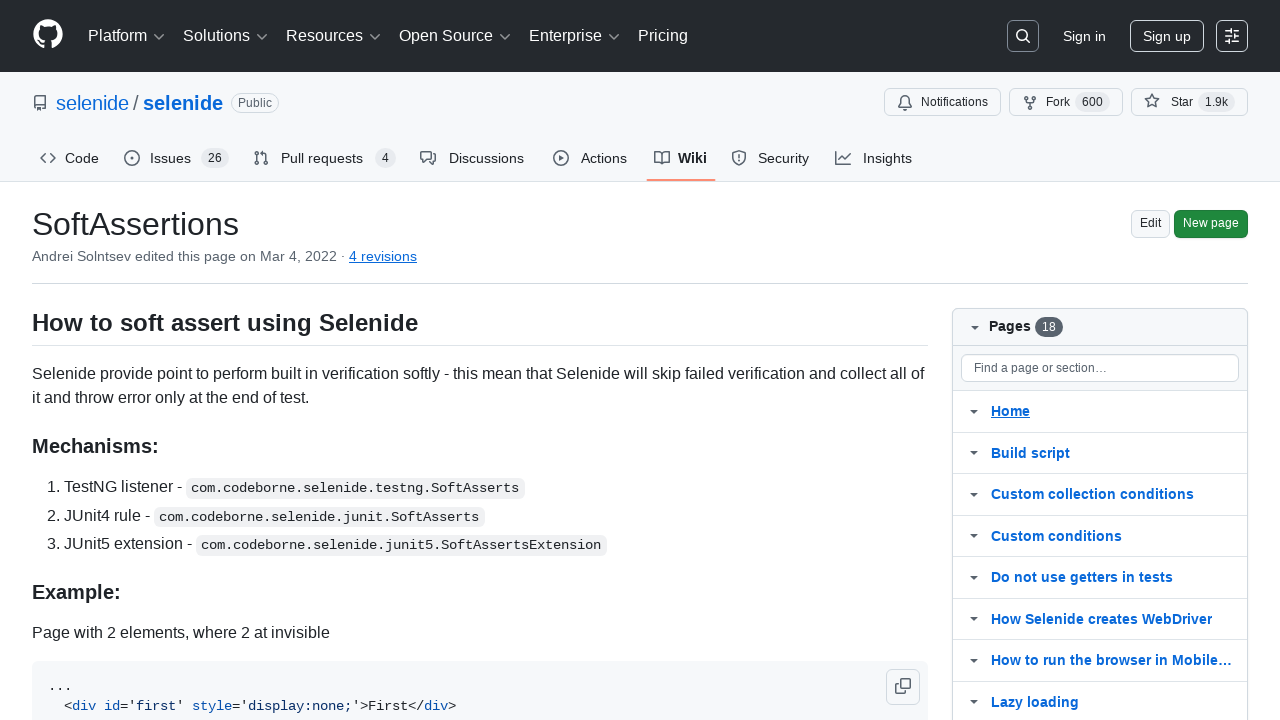

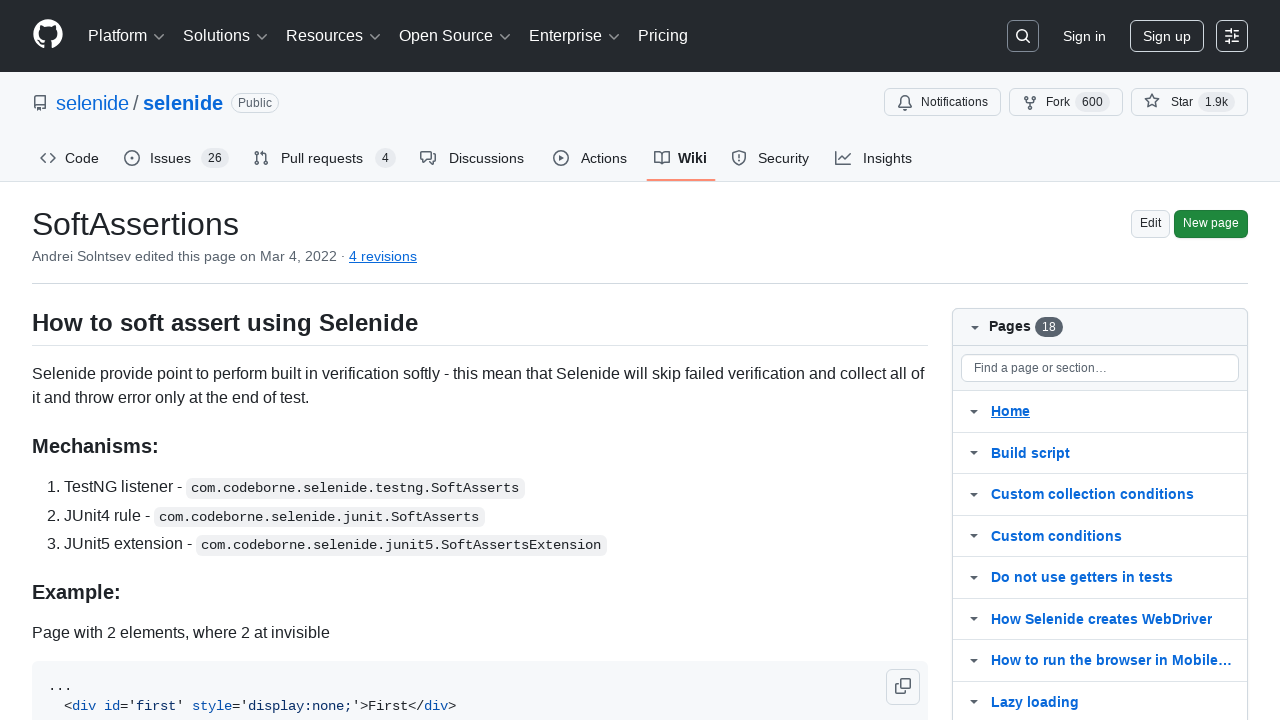